Tests various types of JavaScript alerts including simple alert, confirm dialog, and prompt dialog by accepting, dismissing, and entering text

Starting URL: https://www.leafground.com/alert.xhtml

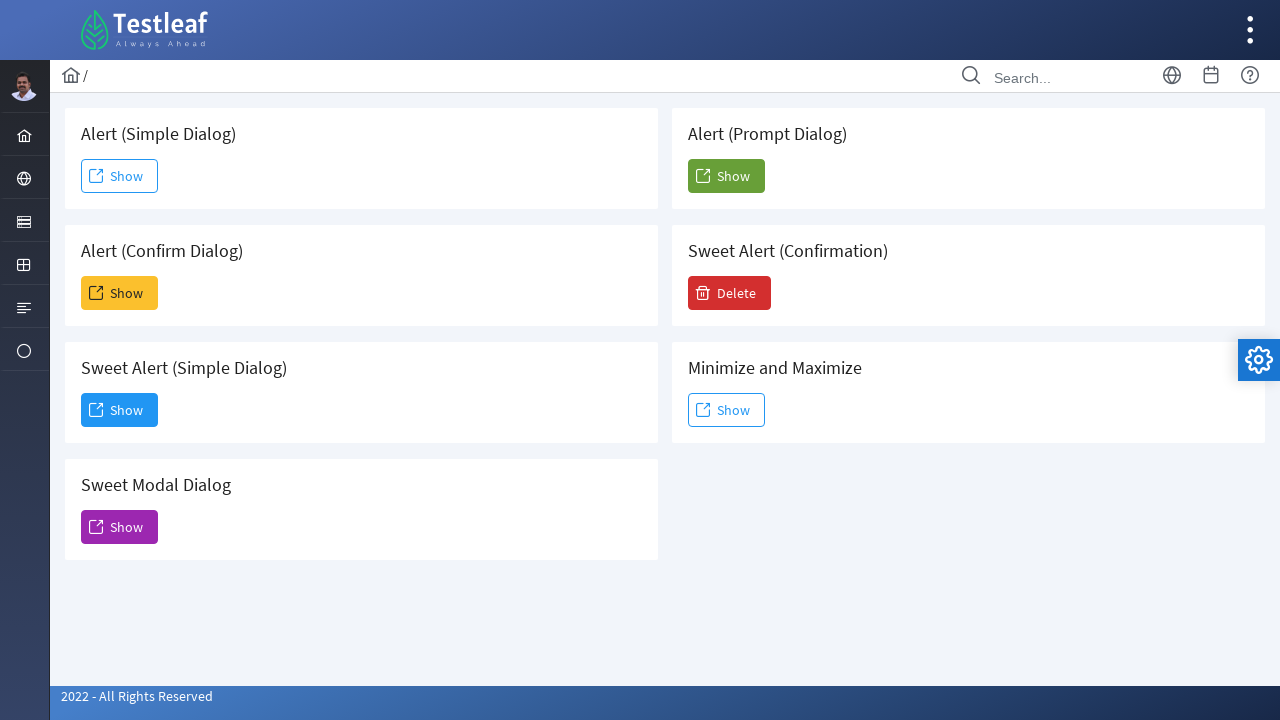

Clicked button to trigger simple alert dialog at (120, 176) on #j_idt88\:j_idt91
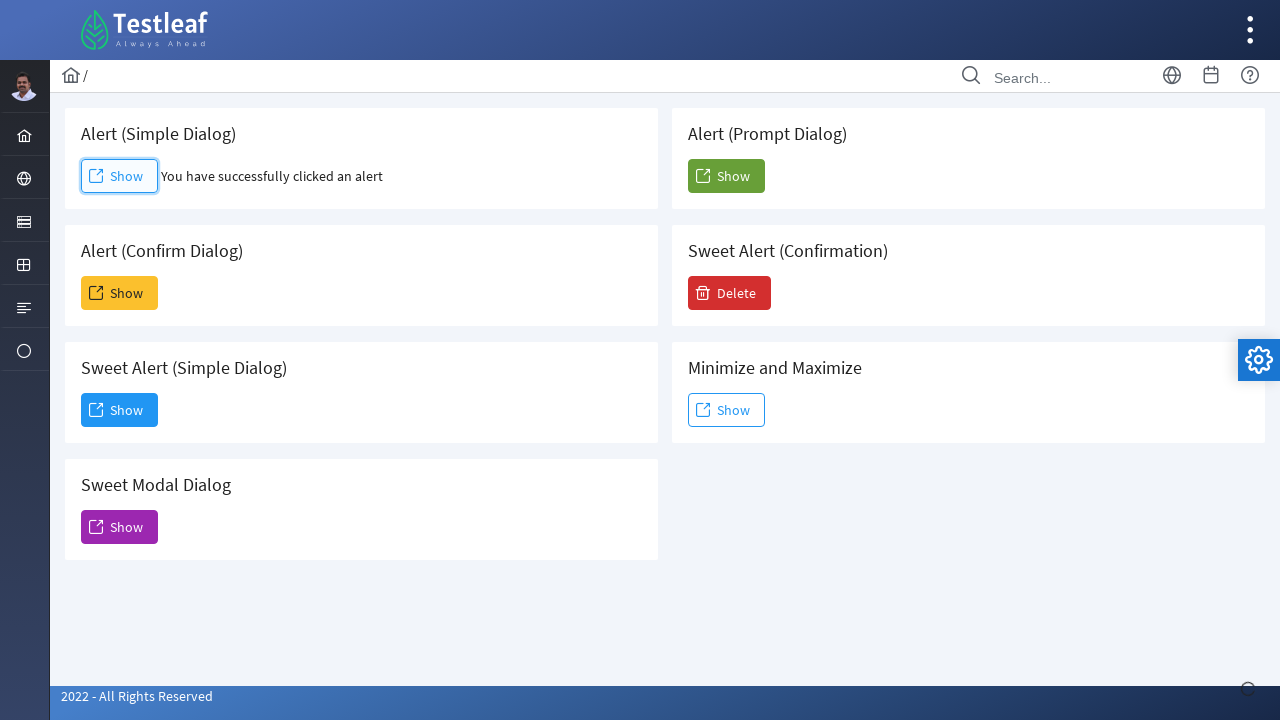

Set up dialog handler to accept simple alert
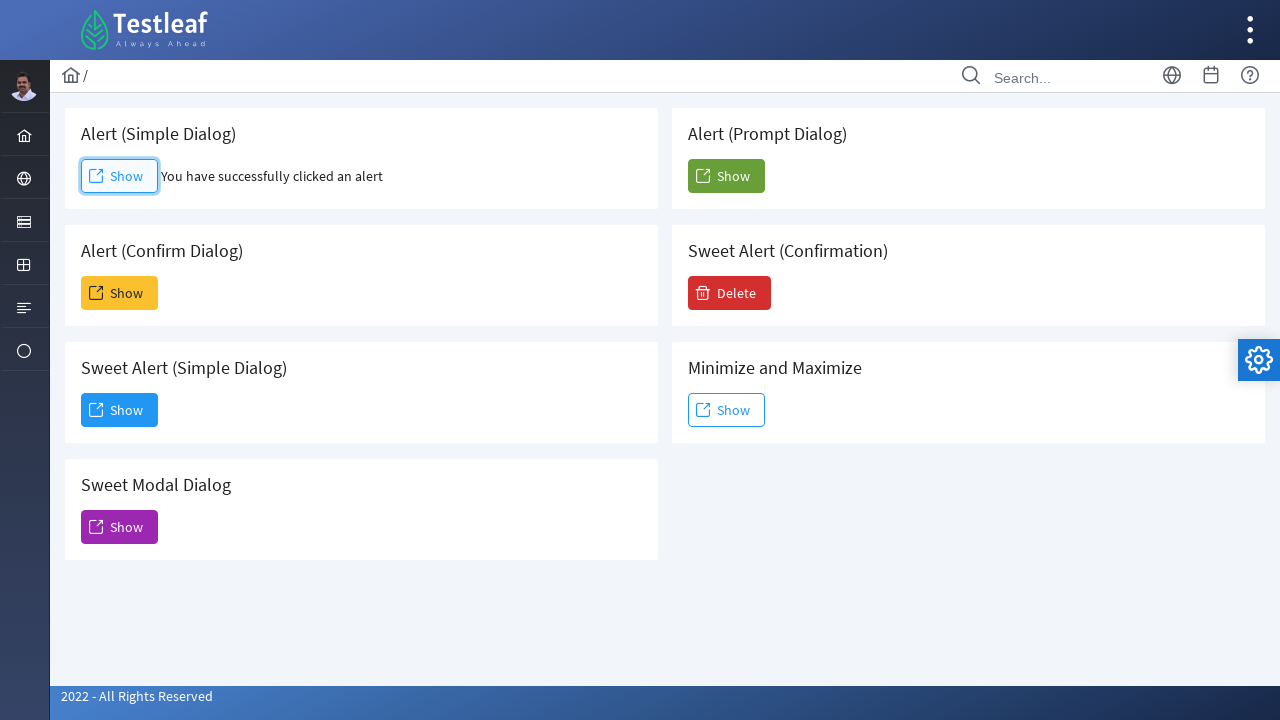

Waited 1 second for UI feedback after accepting alert
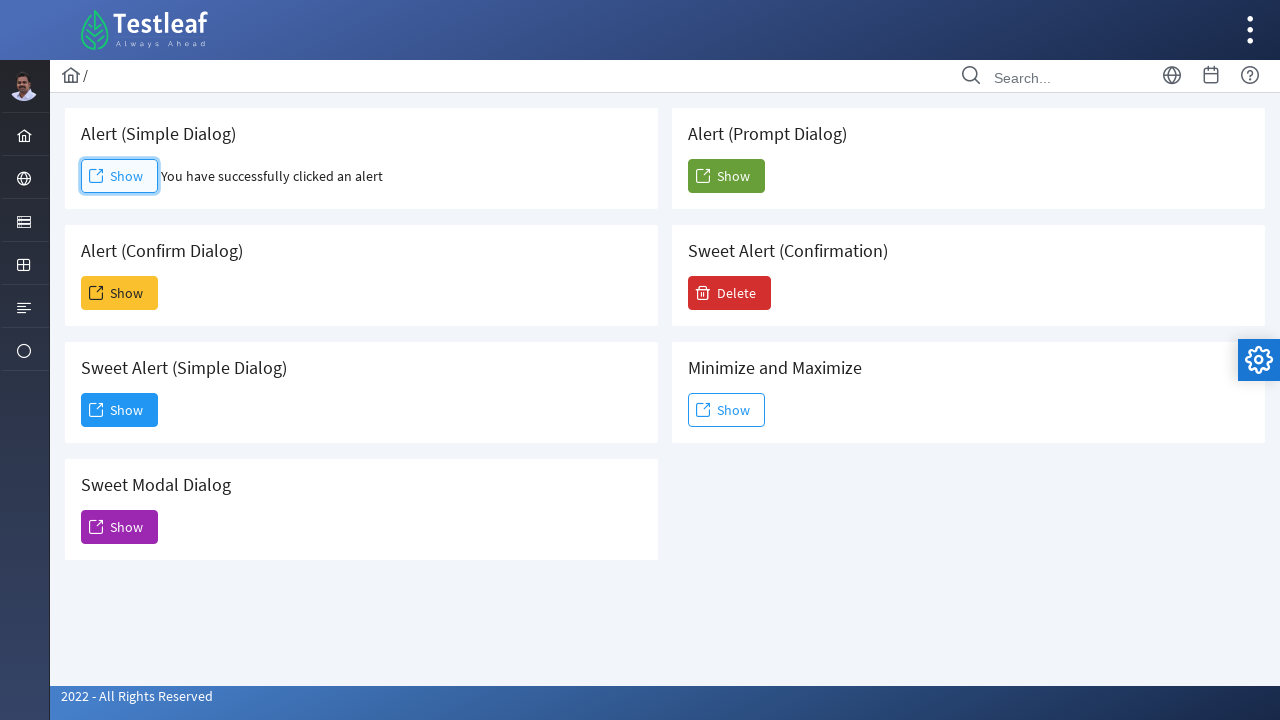

Clicked button to trigger confirm dialog at (120, 293) on #j_idt88\:j_idt93
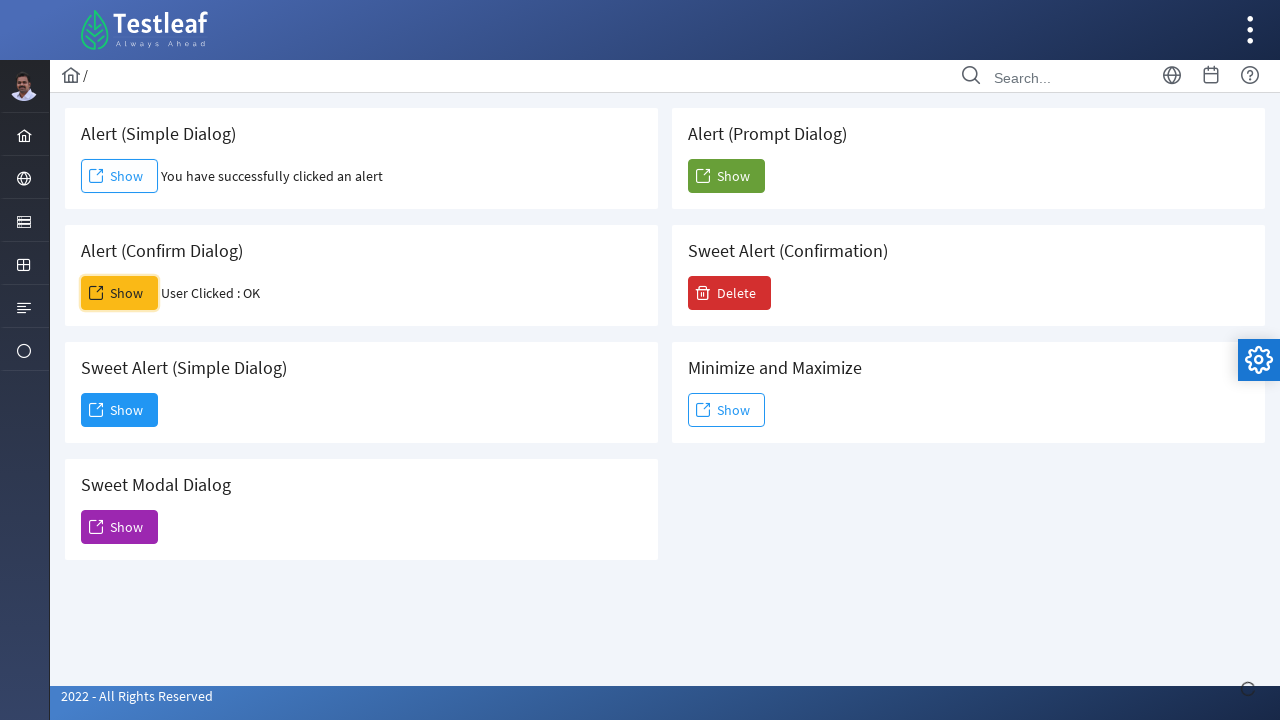

Set up dialog handler to dismiss confirm dialog
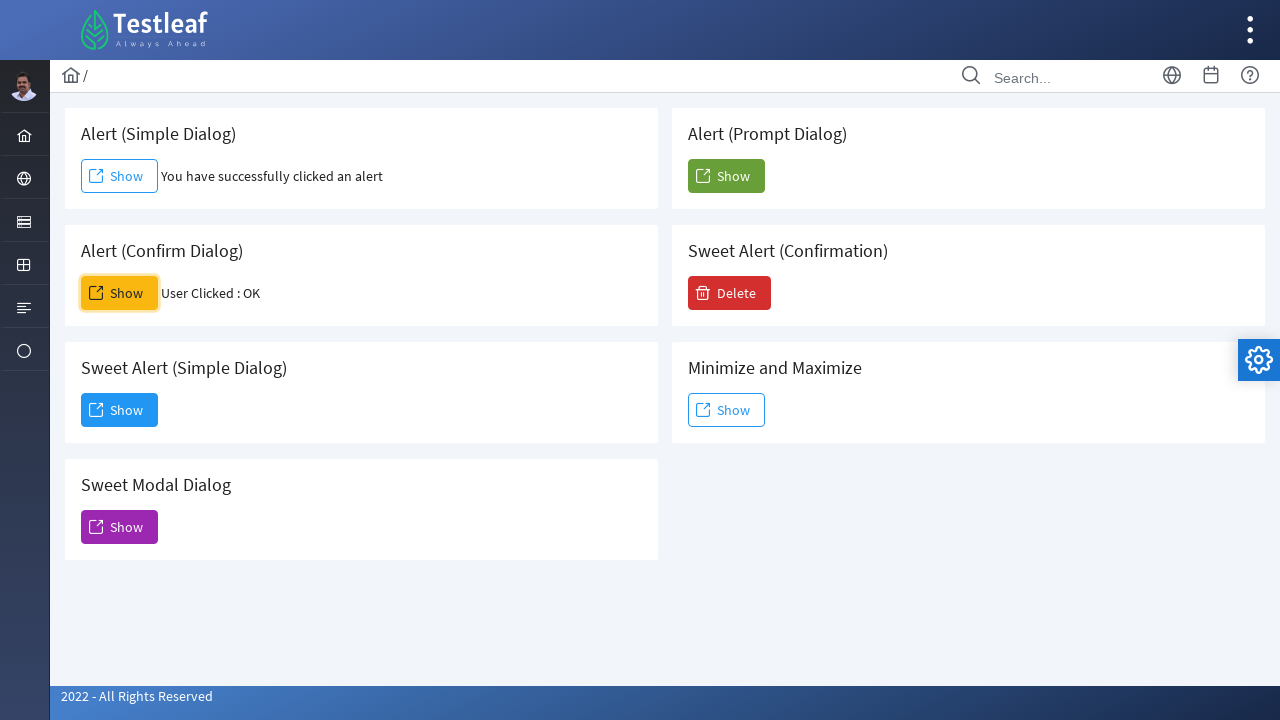

Waited 1 second for UI feedback after dismissing confirm dialog
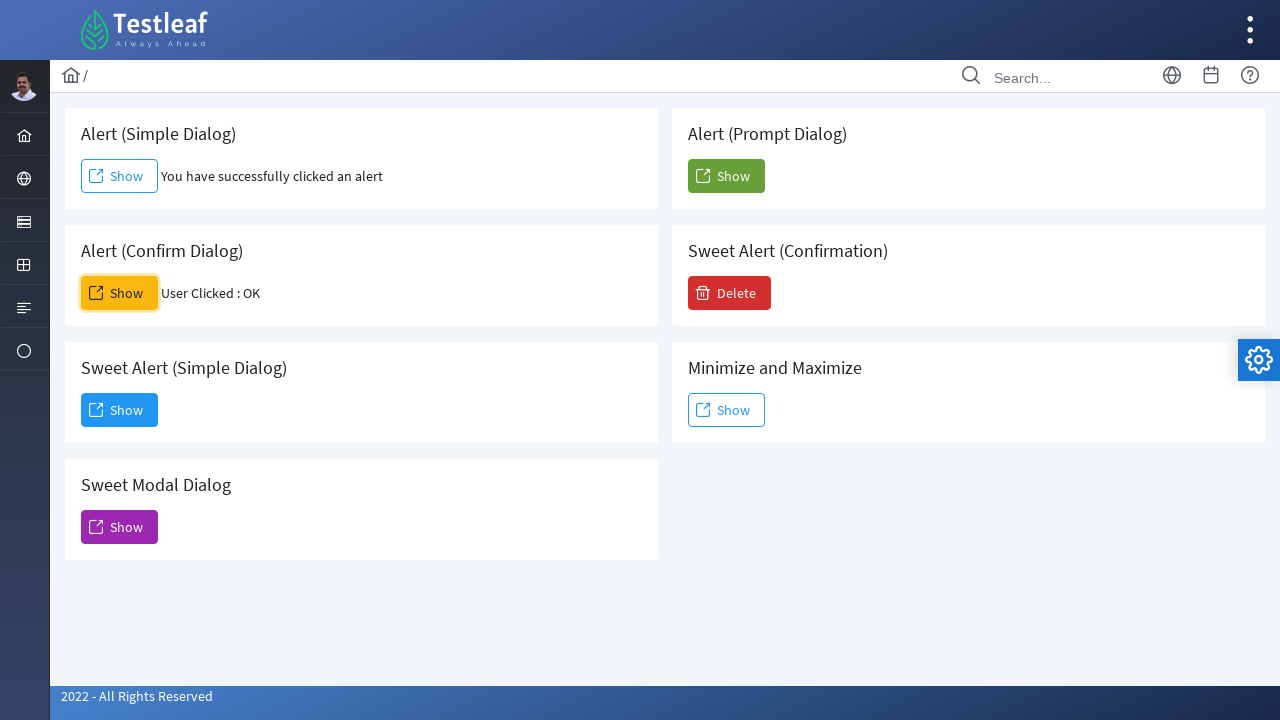

Clicked button to trigger prompt dialog at (726, 176) on #j_idt88\:j_idt104
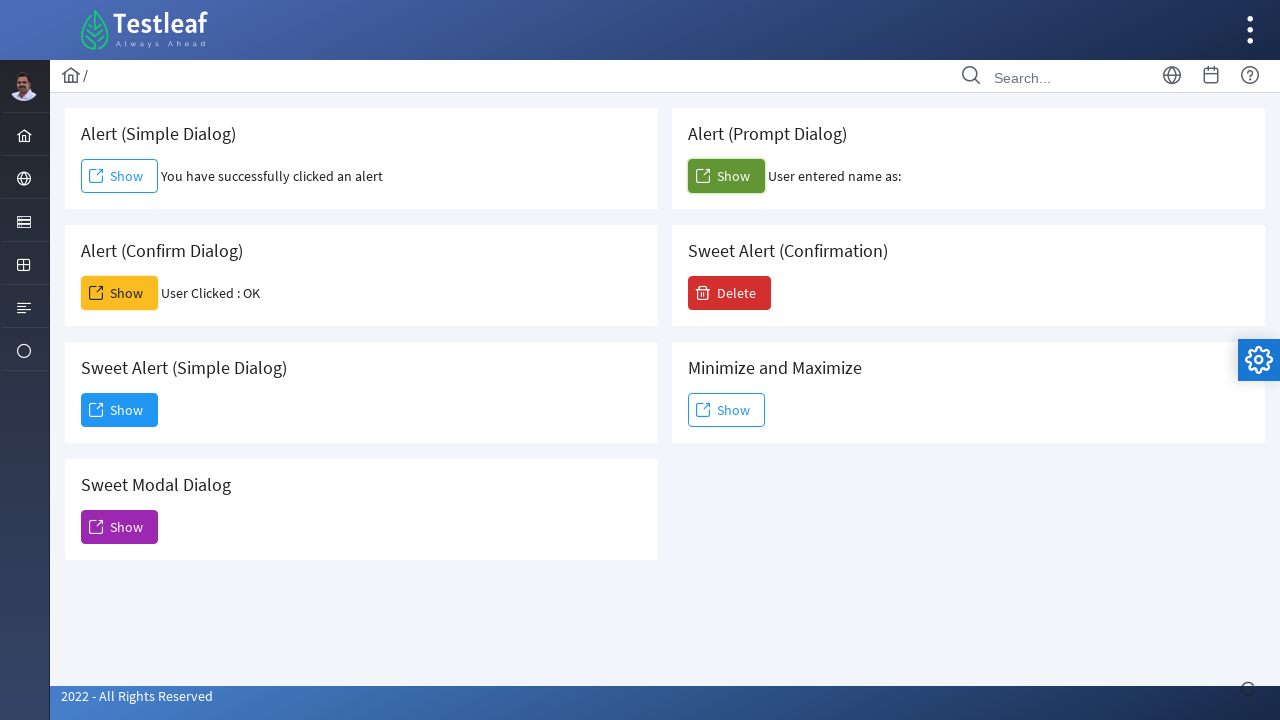

Set up dialog handler to accept prompt dialog with text 'My Name is miyuru'
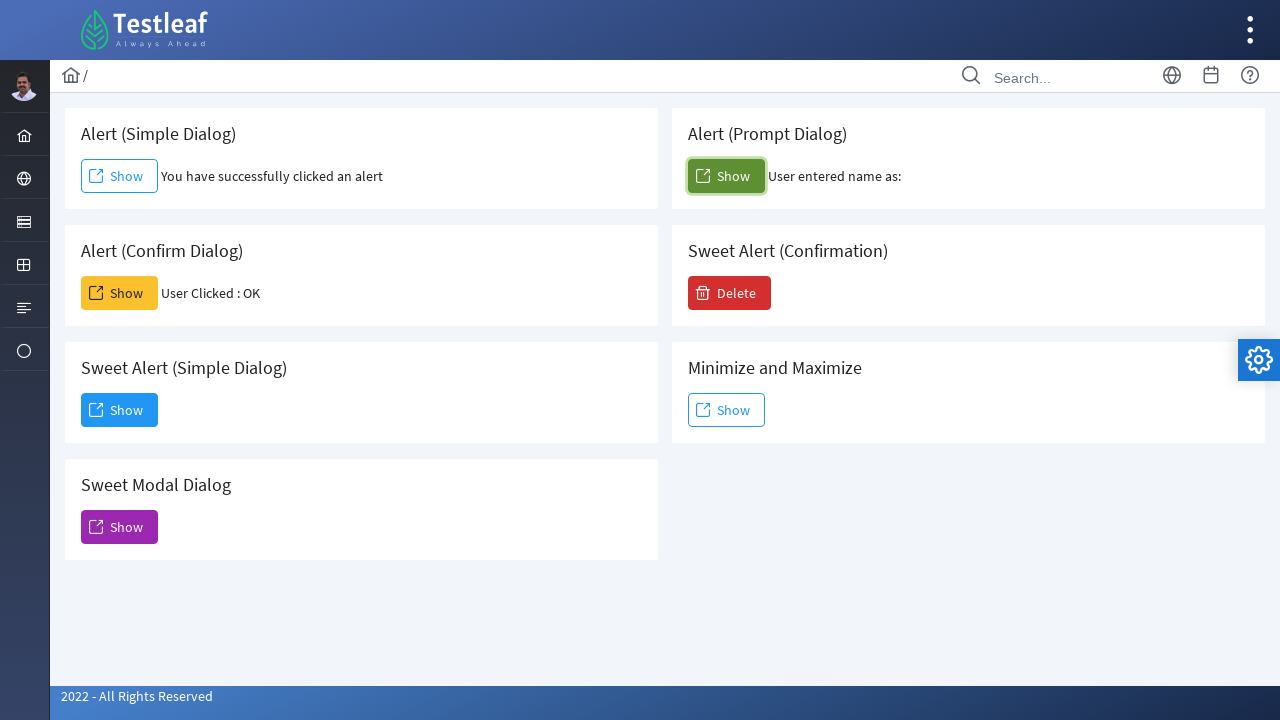

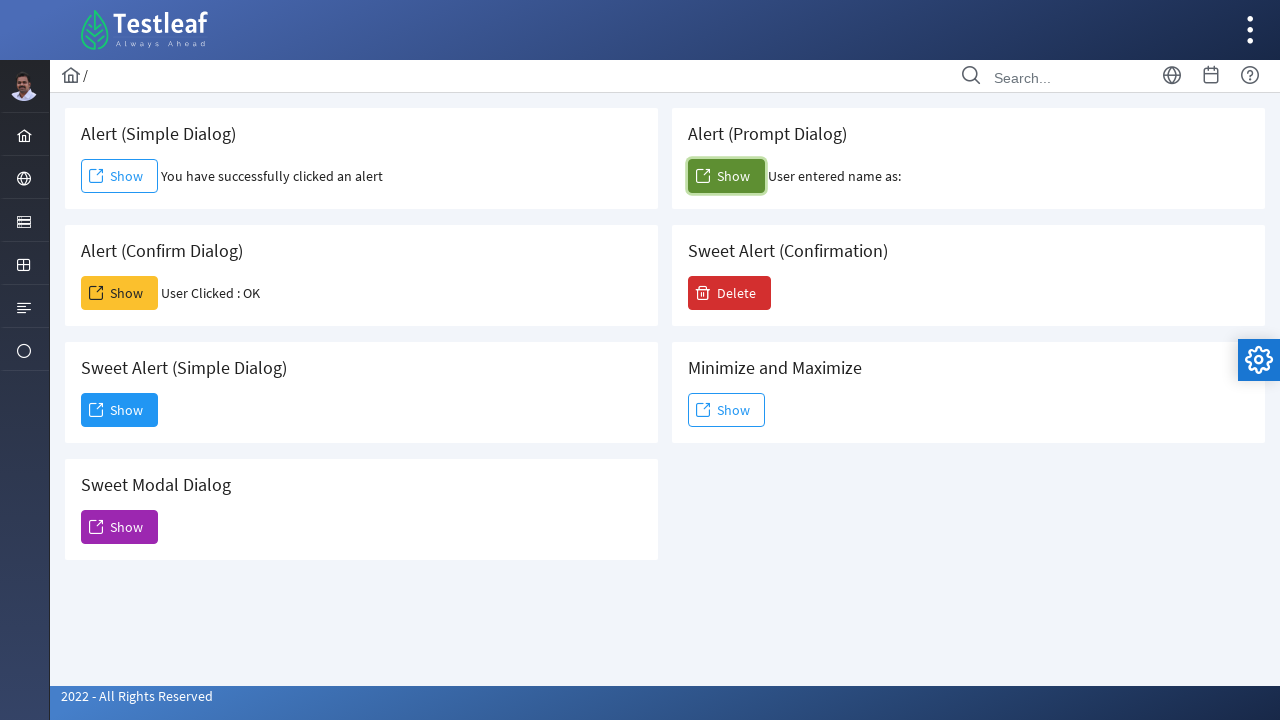